Verifies that the home page loads and the title contains expected text (Portfolio or vCard)

Starting URL: https://vcard-react.vercel.app/

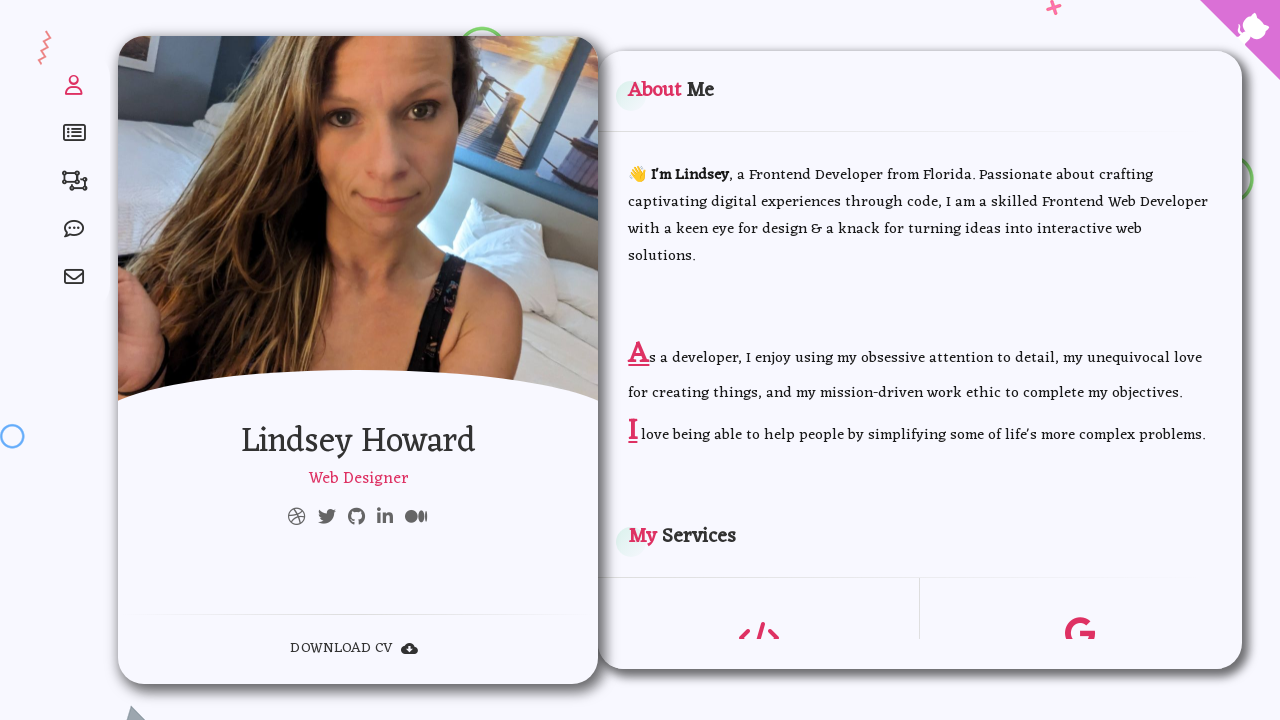

Navigated to https://vcard-react.vercel.app/
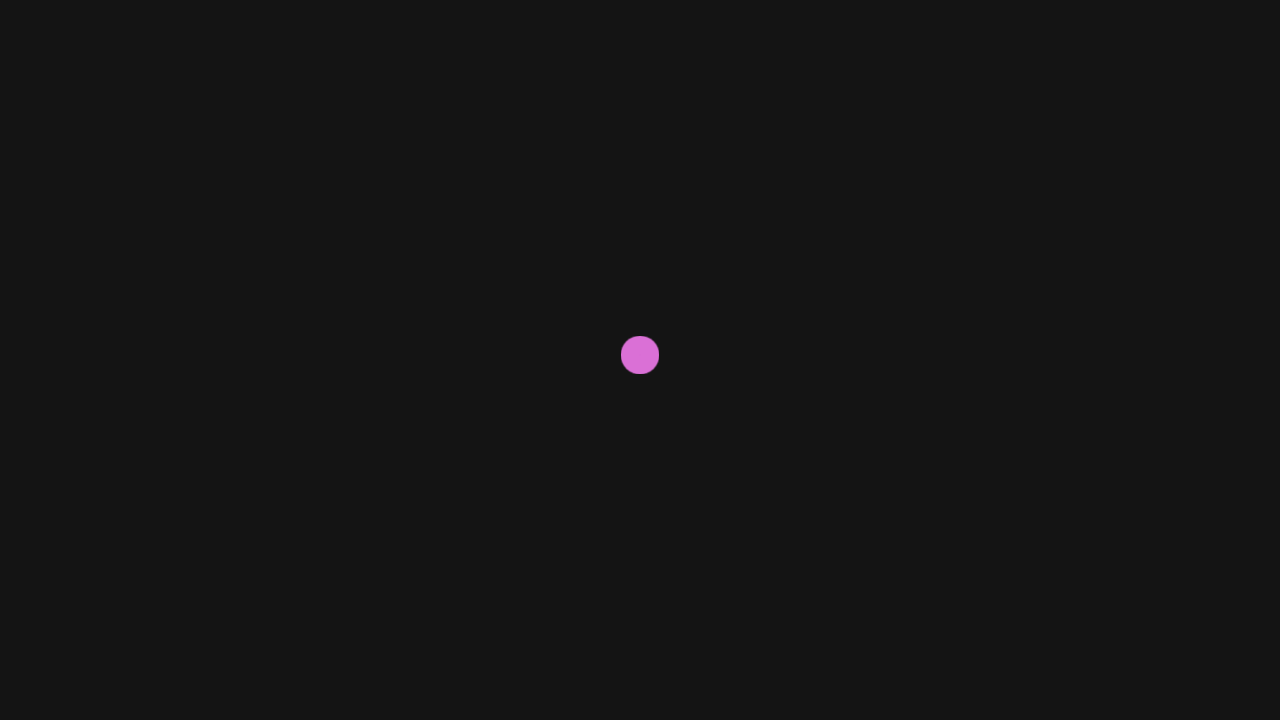

Waited for page to reach domcontentloaded state
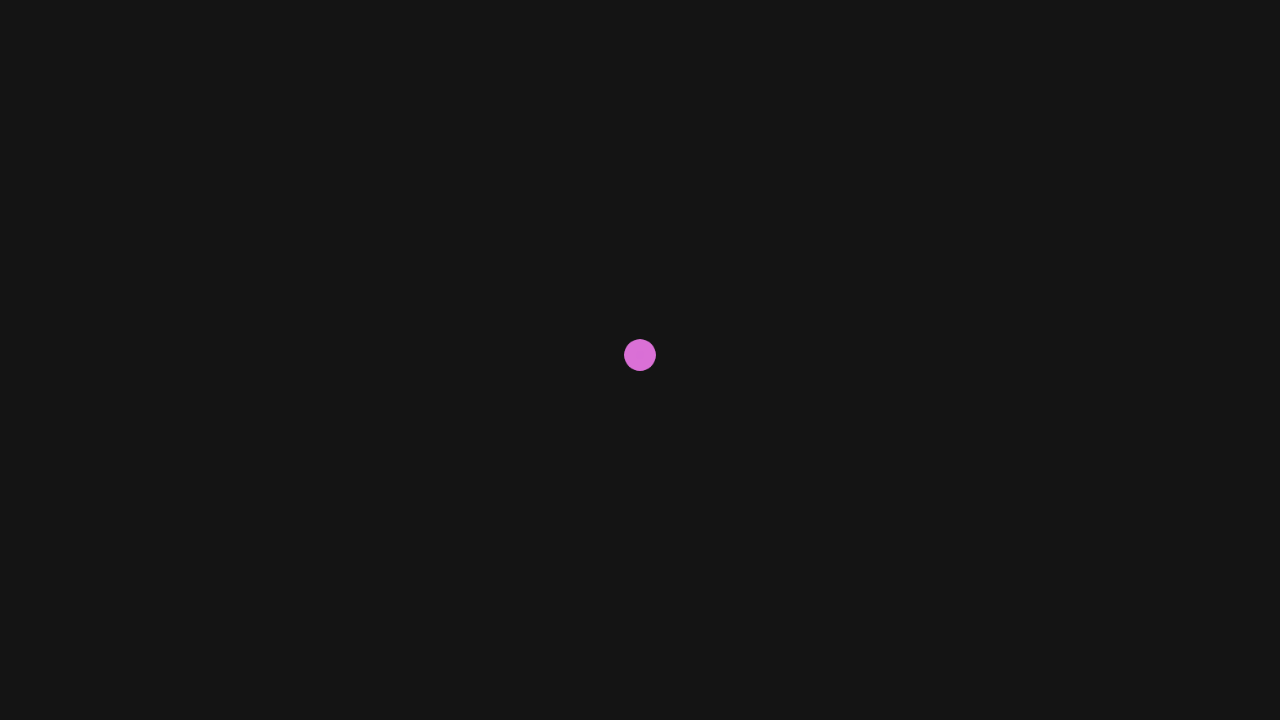

Retrieved page title: 'vCard / Resume / CV Template'
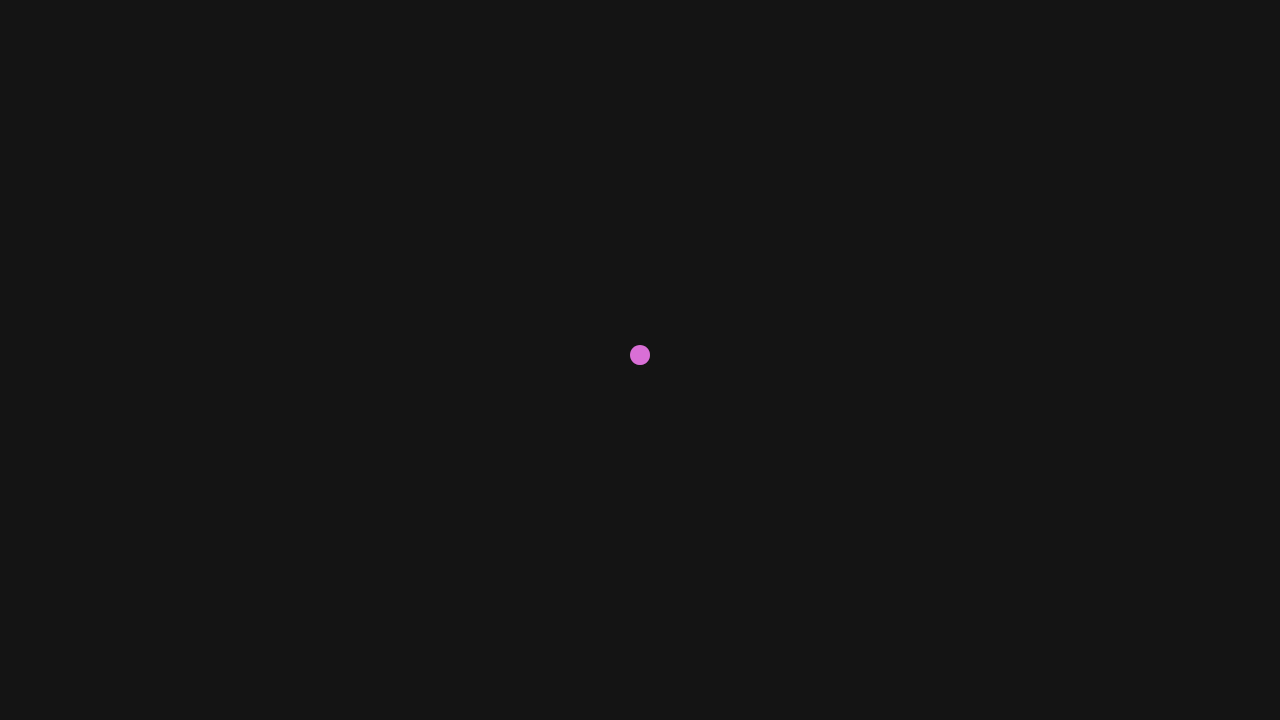

Verified that page title contains 'Portfolio' or 'vCard'
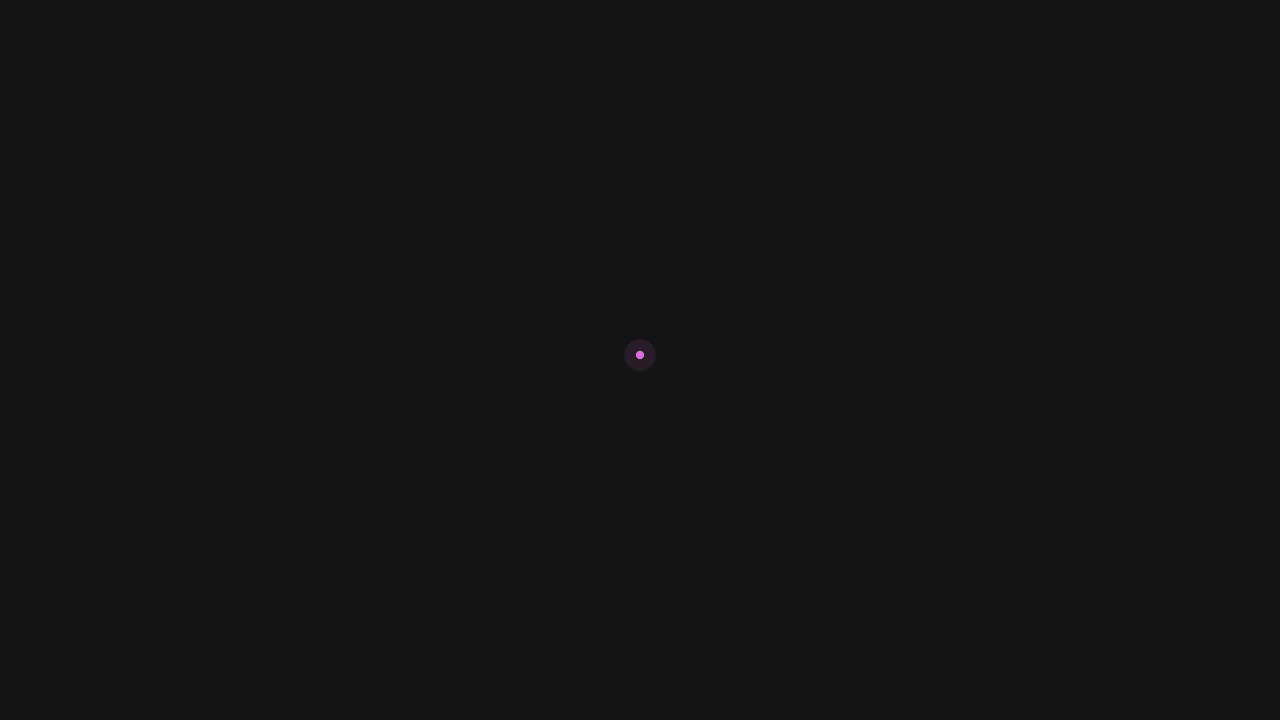

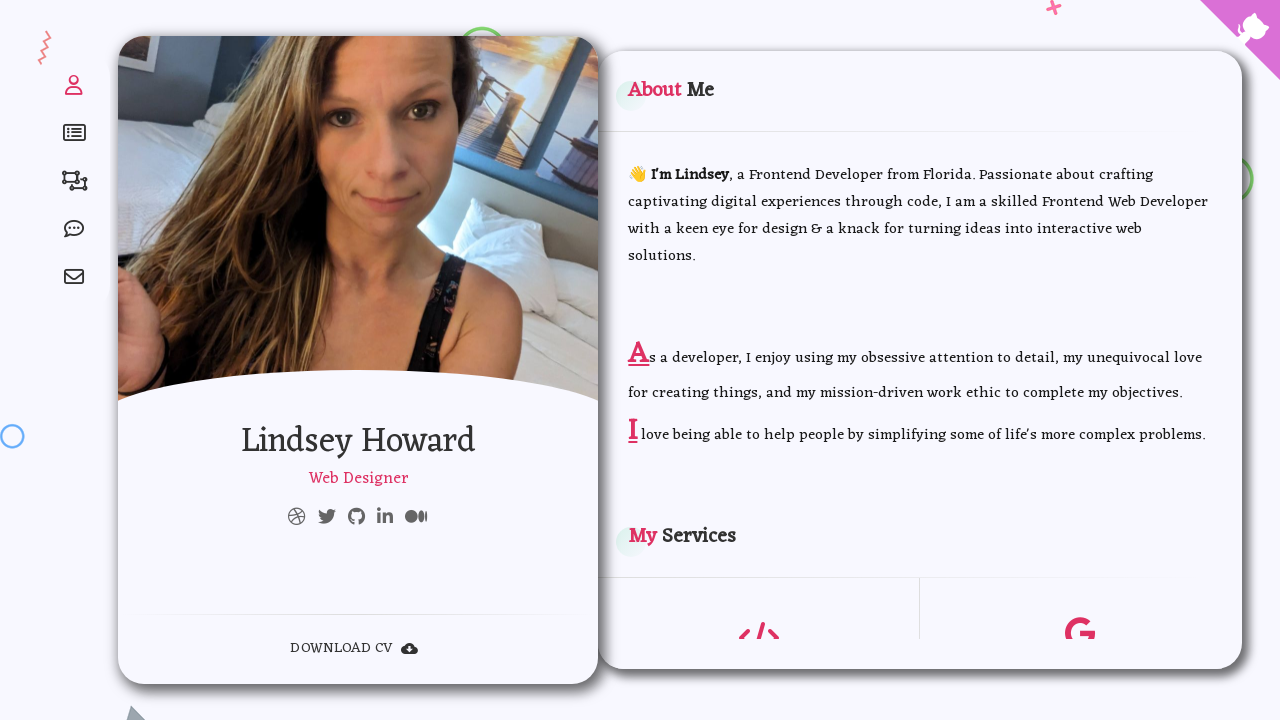